Tests that toggling a checkbox changes its checked state

Starting URL: https://artoftesting.com/samplesiteforselenium

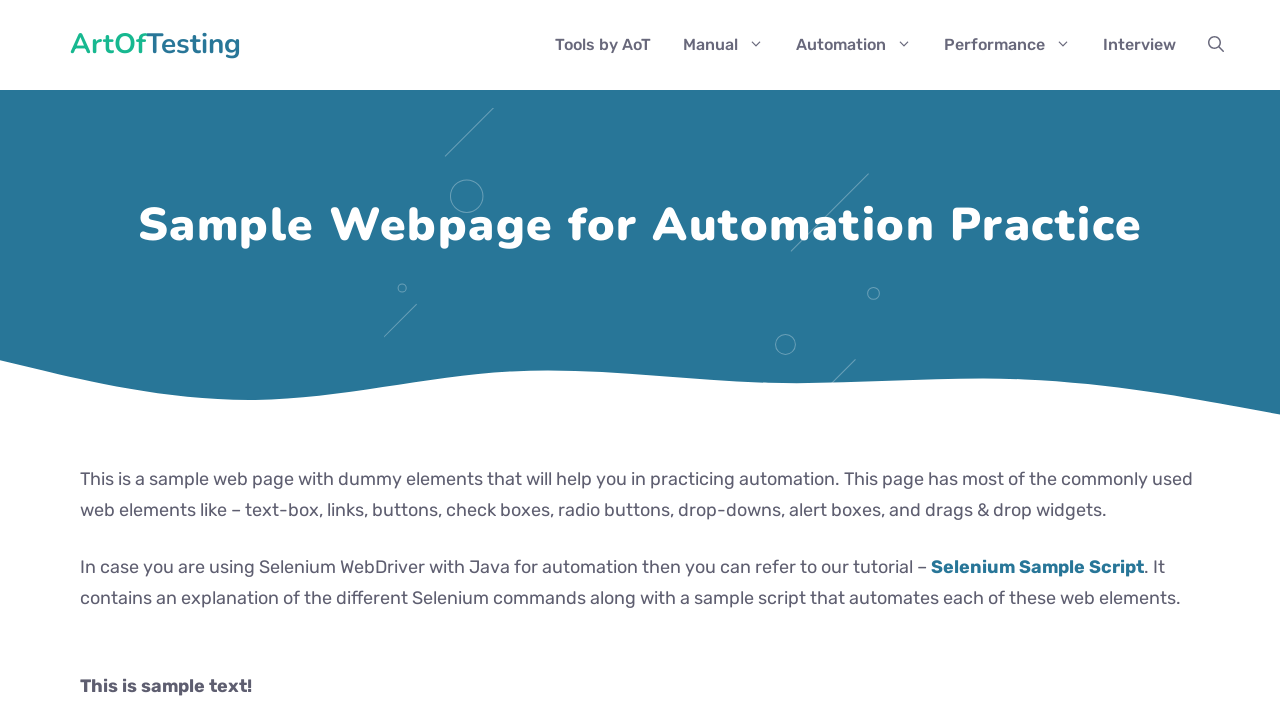

Retrieved initial checked state of male checkbox
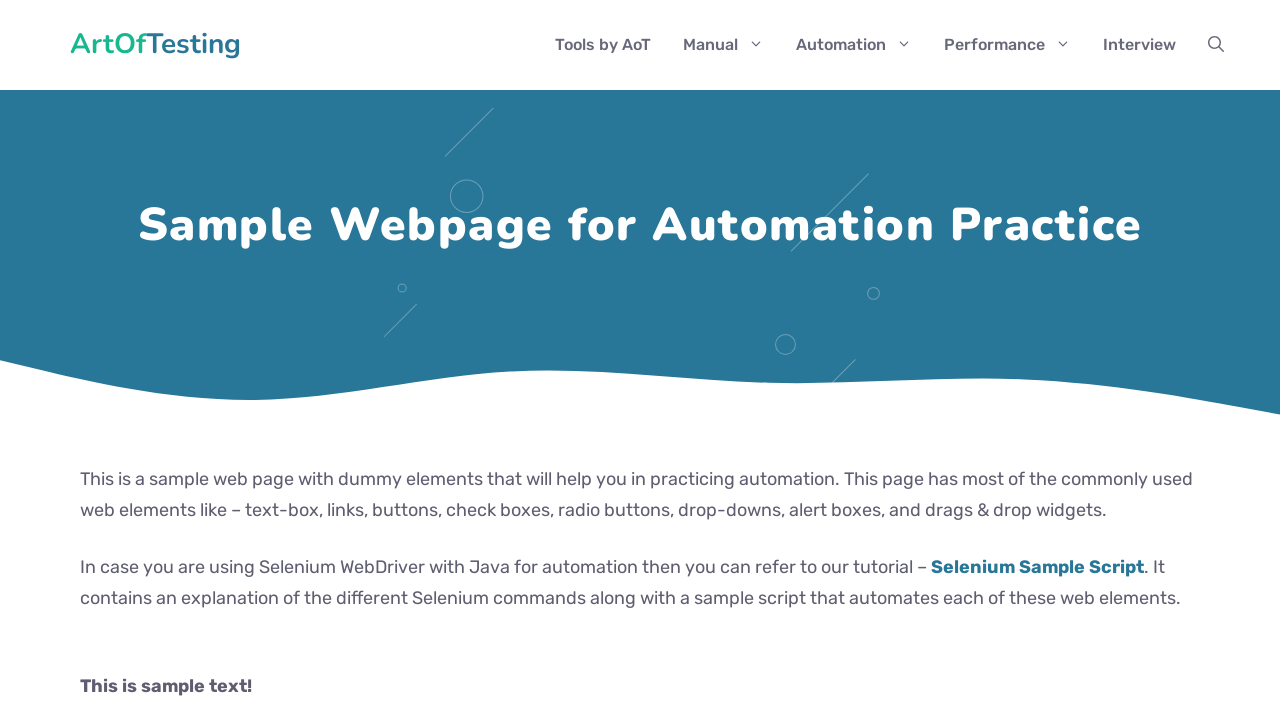

Clicked male checkbox to toggle its state at (86, 360) on #male
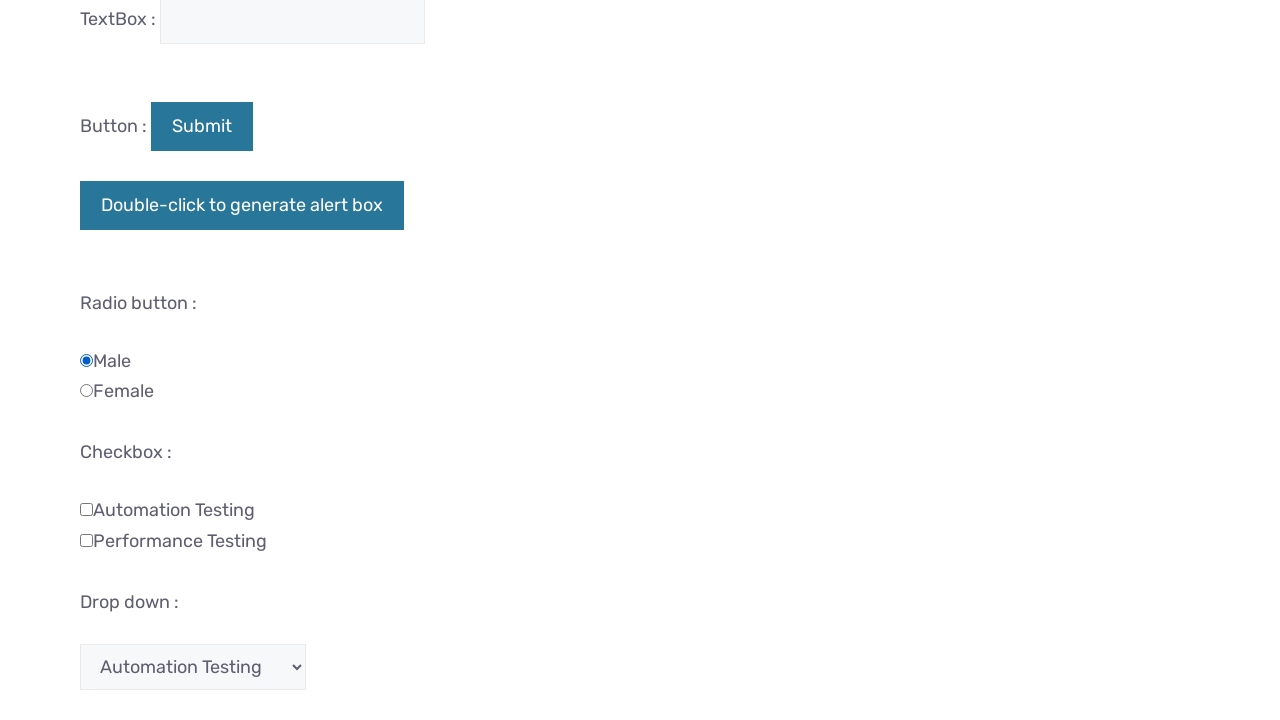

Retrieved checkbox state after toggle
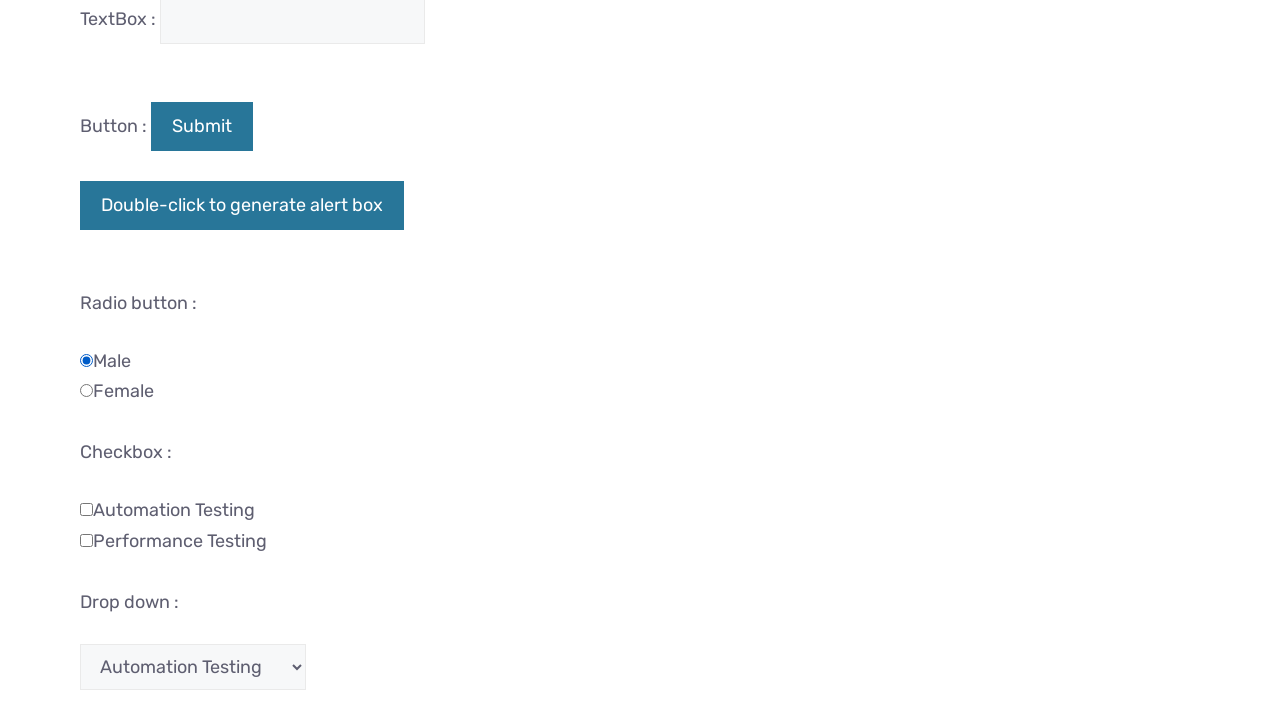

Assertion passed: checkbox state changed after toggle
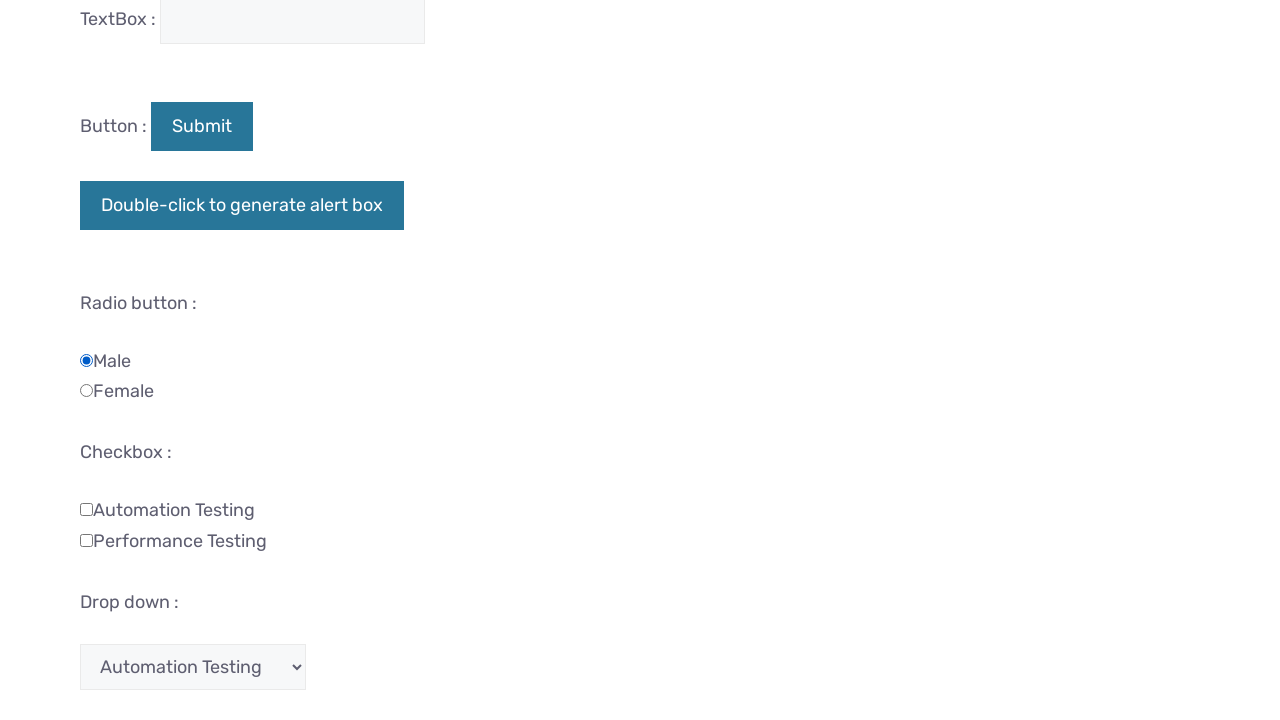

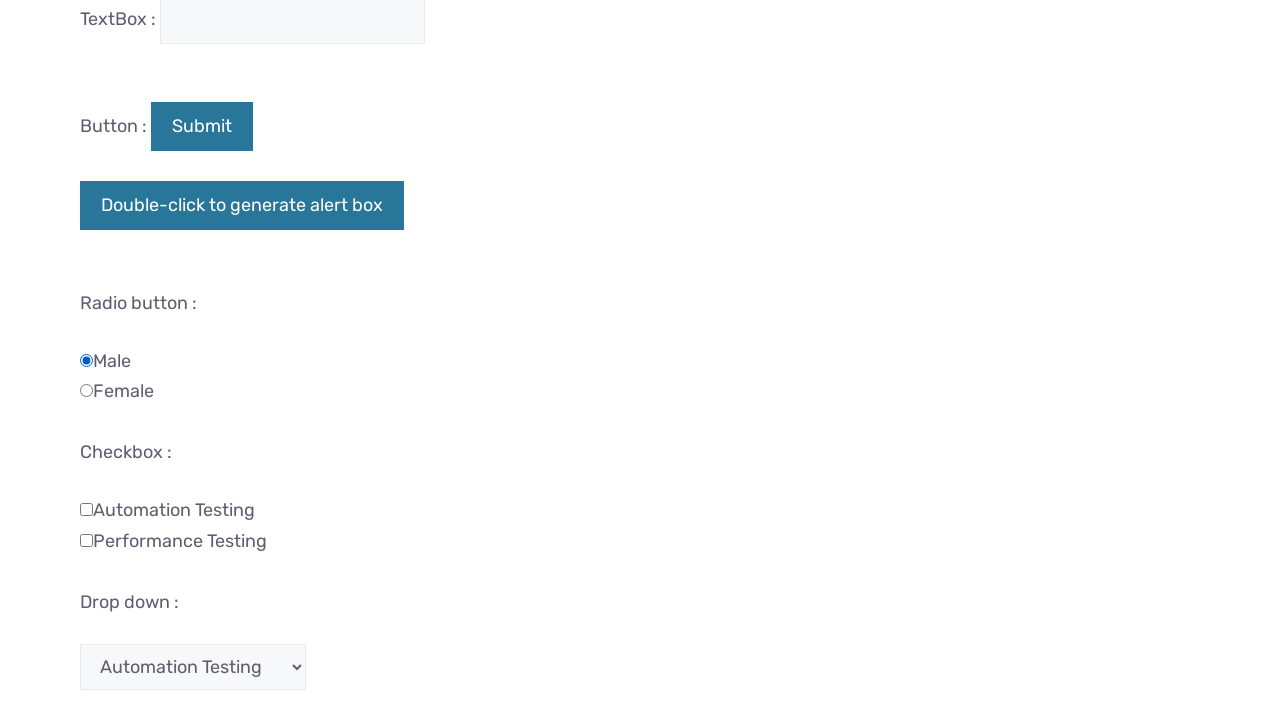